Navigates from login page to homepage via home link, then performs a search

Starting URL: https://mail.rediff.com/cgi-bin/login.cgi

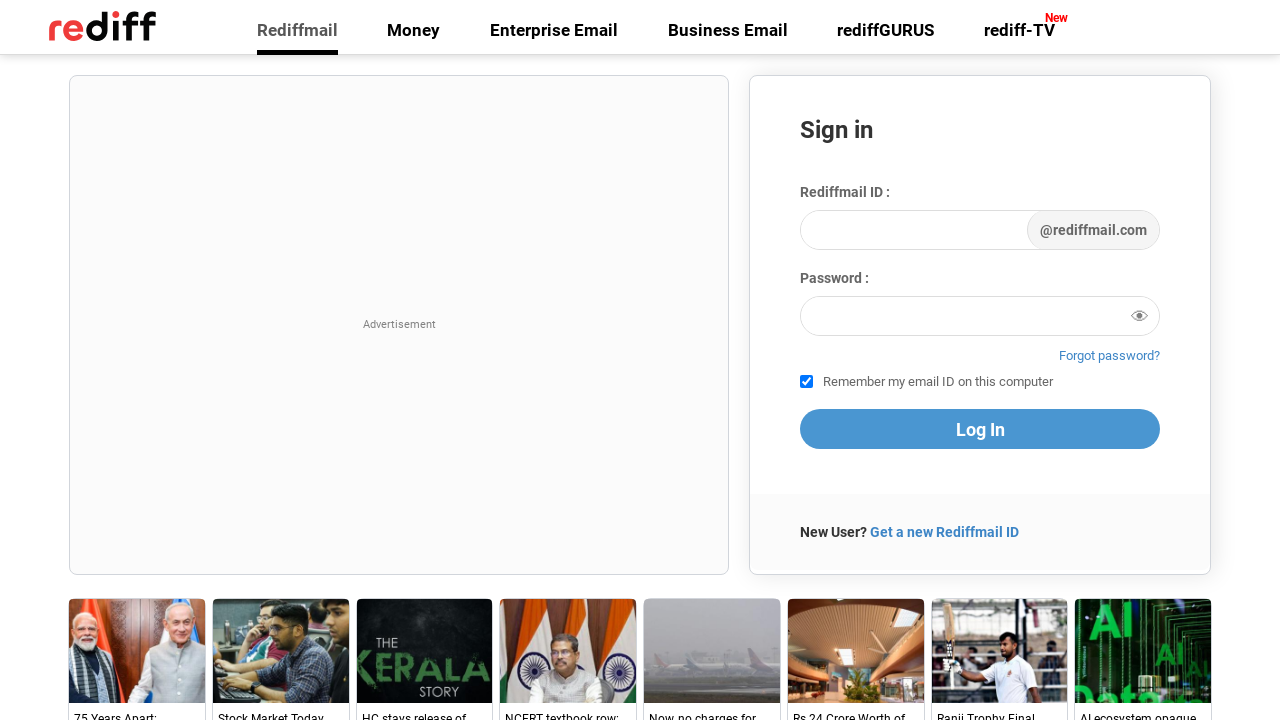

Clicked Home link to navigate to homepage at (193, 351) on a:has-text('Home')
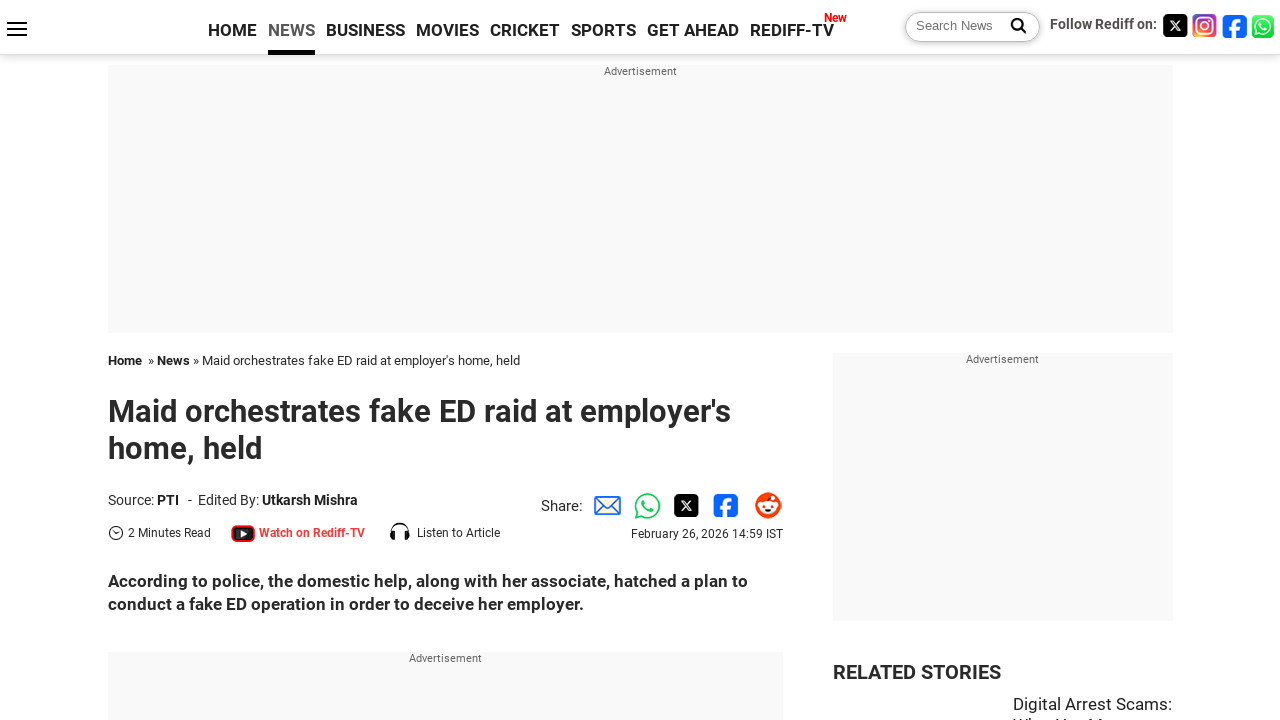

Entered 'Test search' in the search field on input[type='search'], input[name='search'], input[placeholder*='Search']
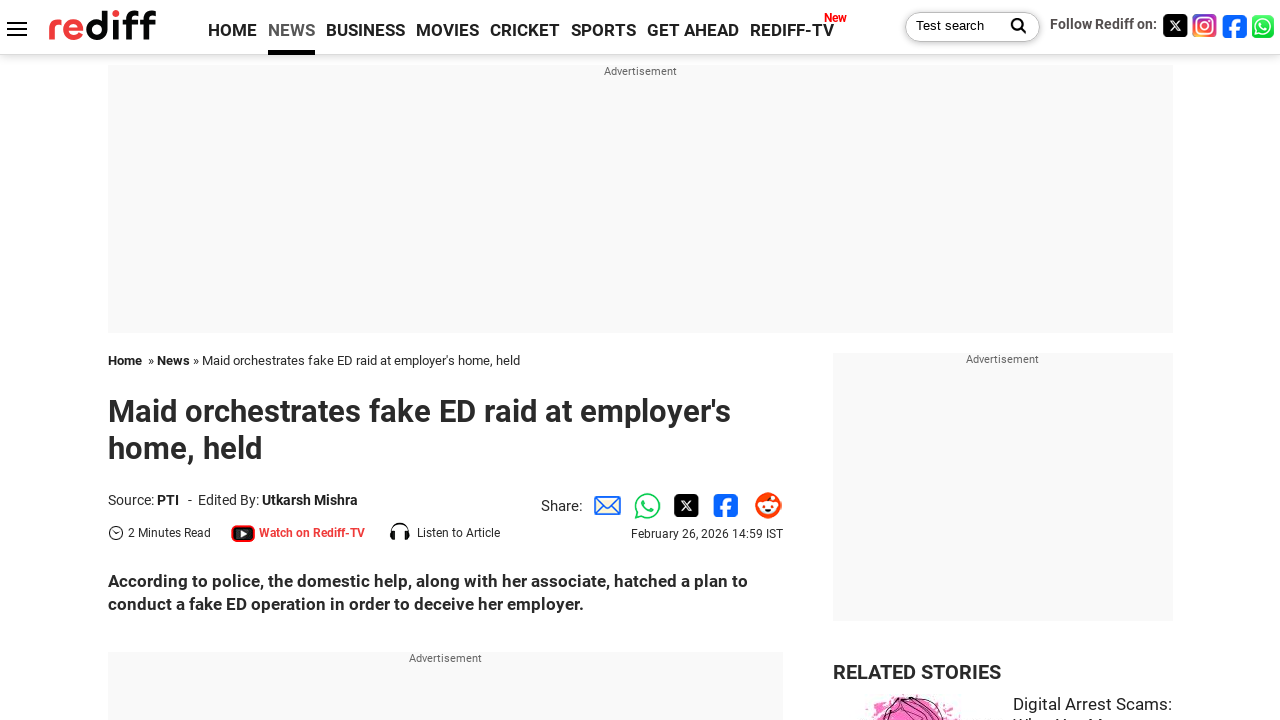

Clicked search button to perform search at (1012, 27) on button[type='submit'], input[type='submit'], button:has-text('Search')
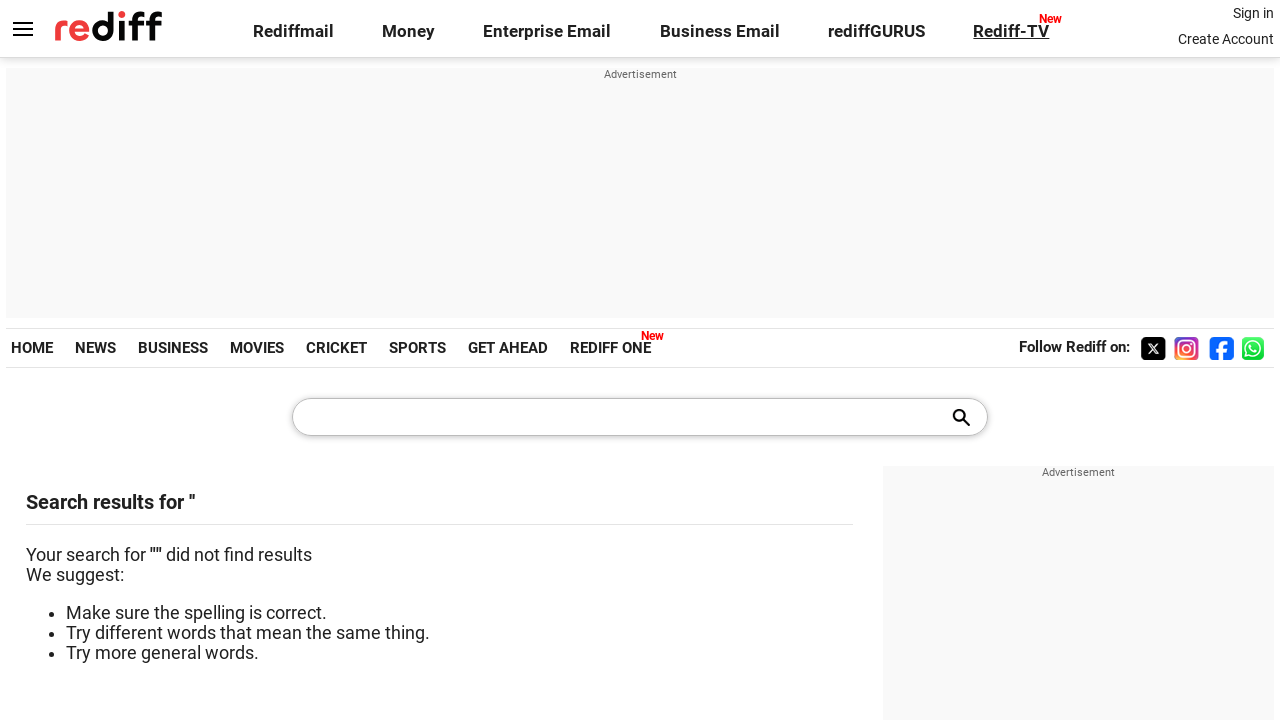

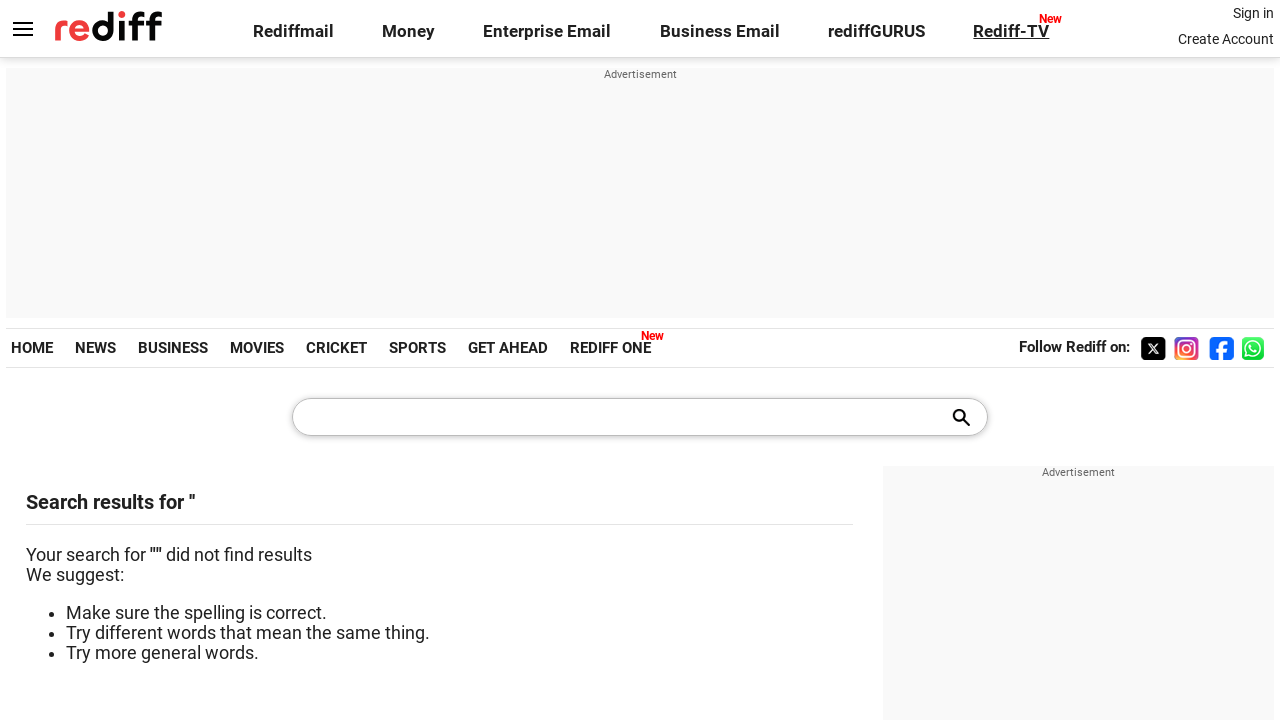